Tests navigation by clicking a login link on the automation practice page and verifying it navigates to the sign-in page

Starting URL: https://ultimateqa.com/automation/

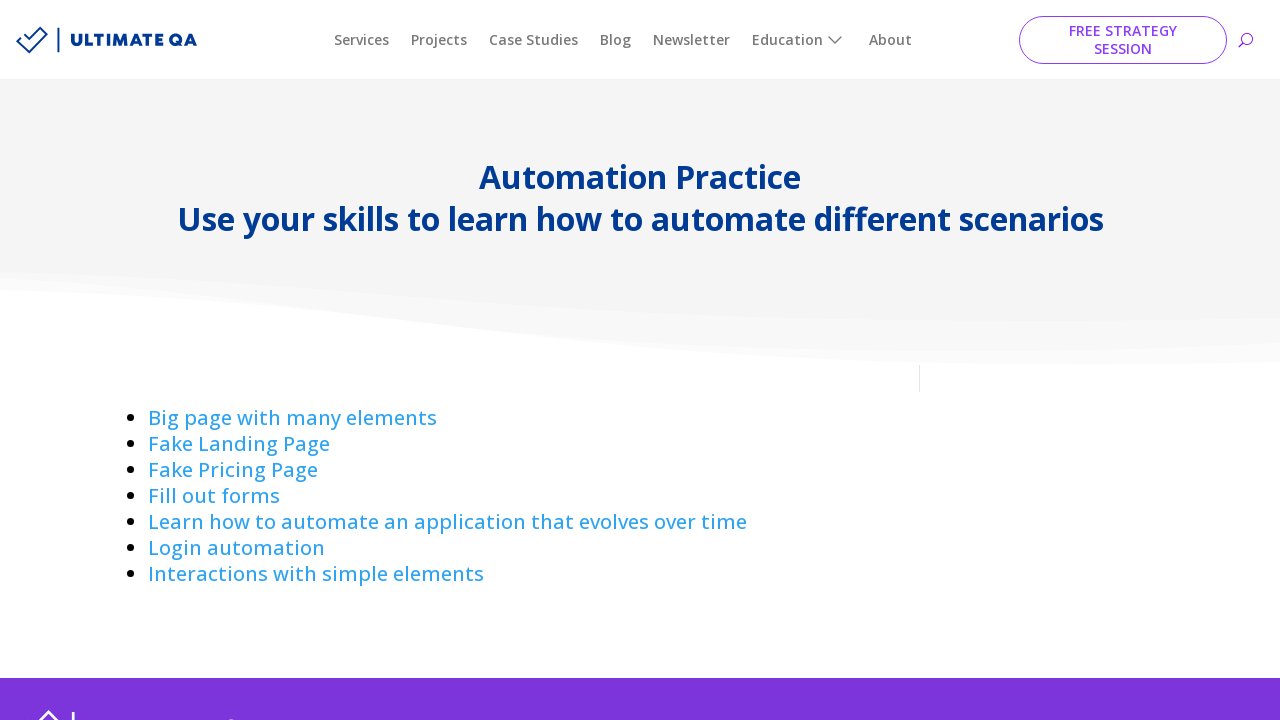

Waited for login link to be visible
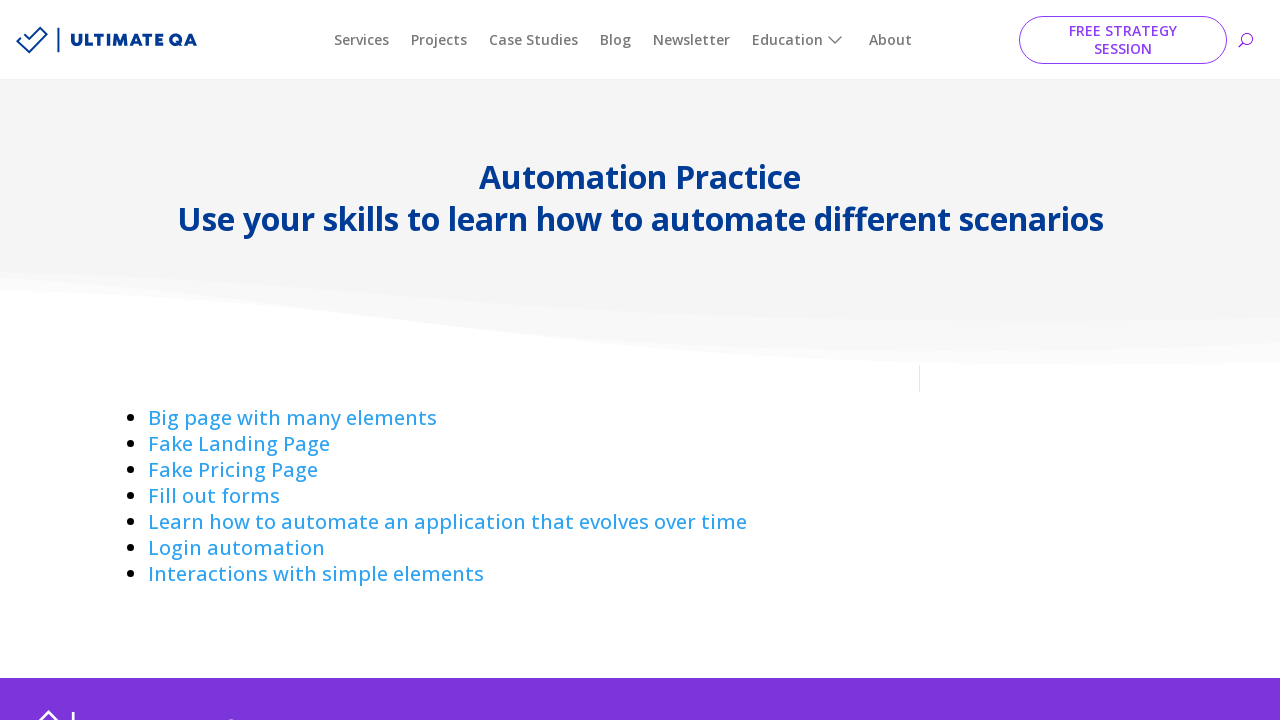

Clicked login link
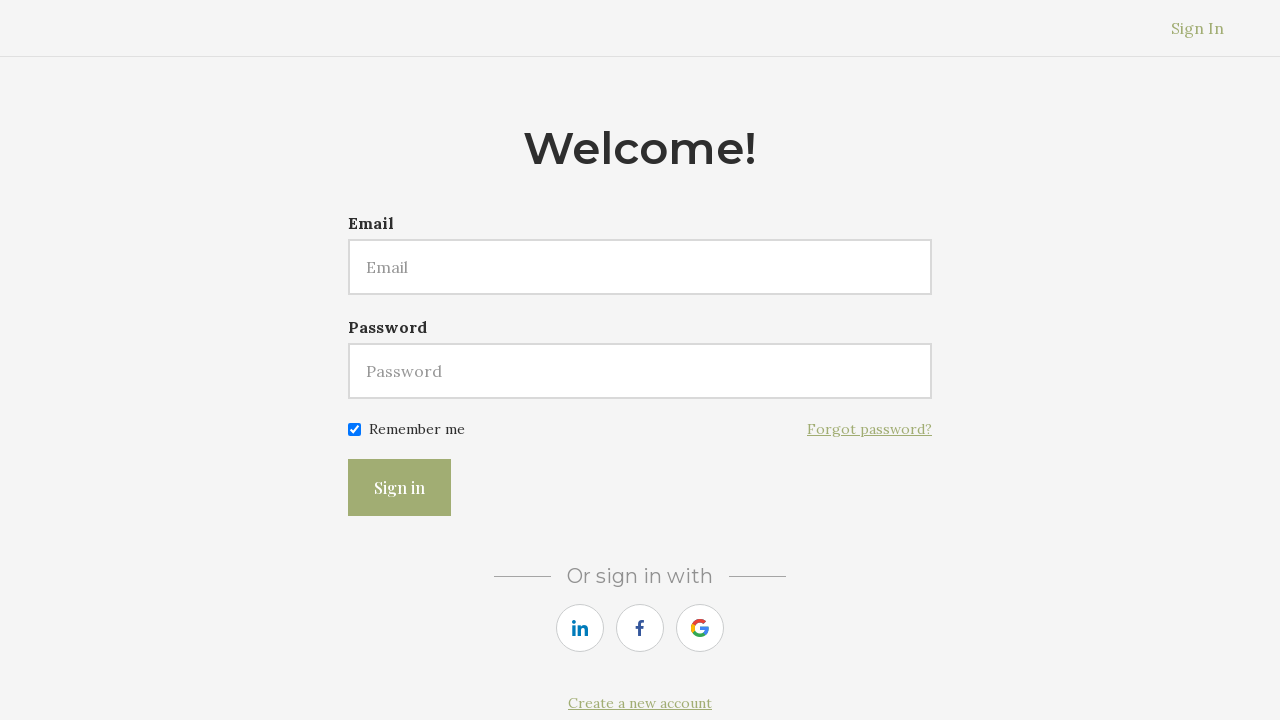

Verified navigation to sign-in page
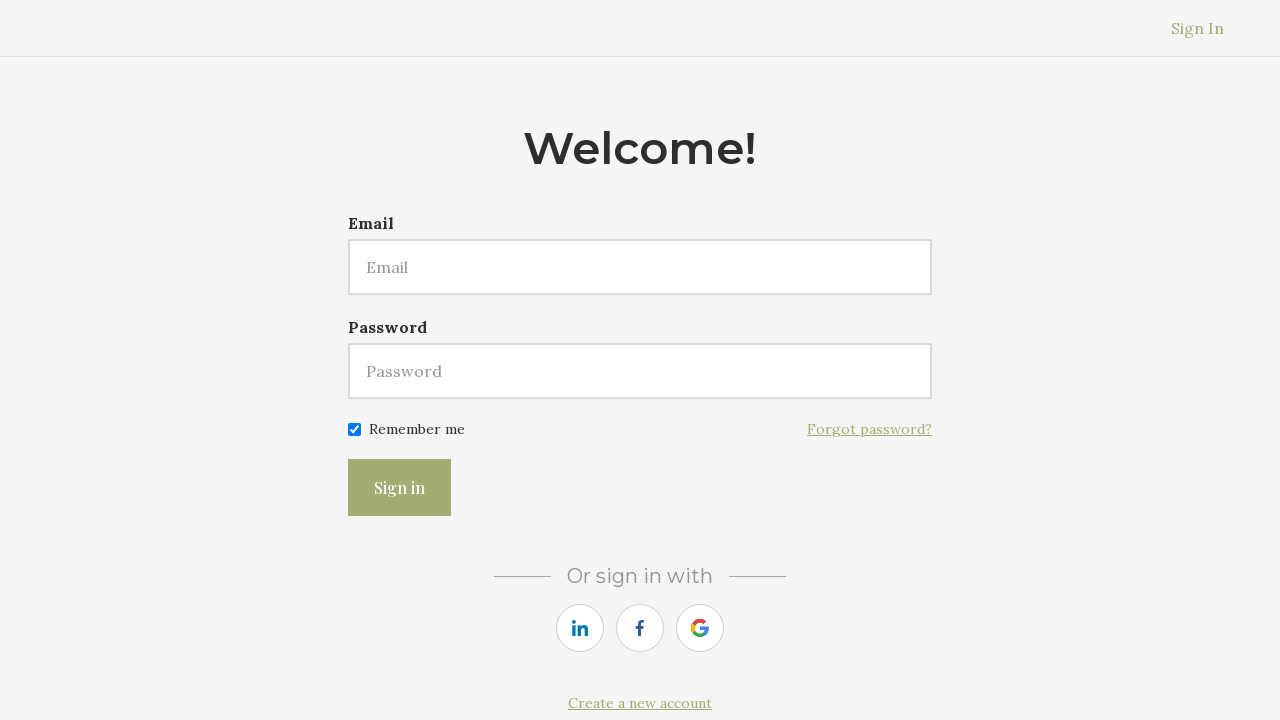

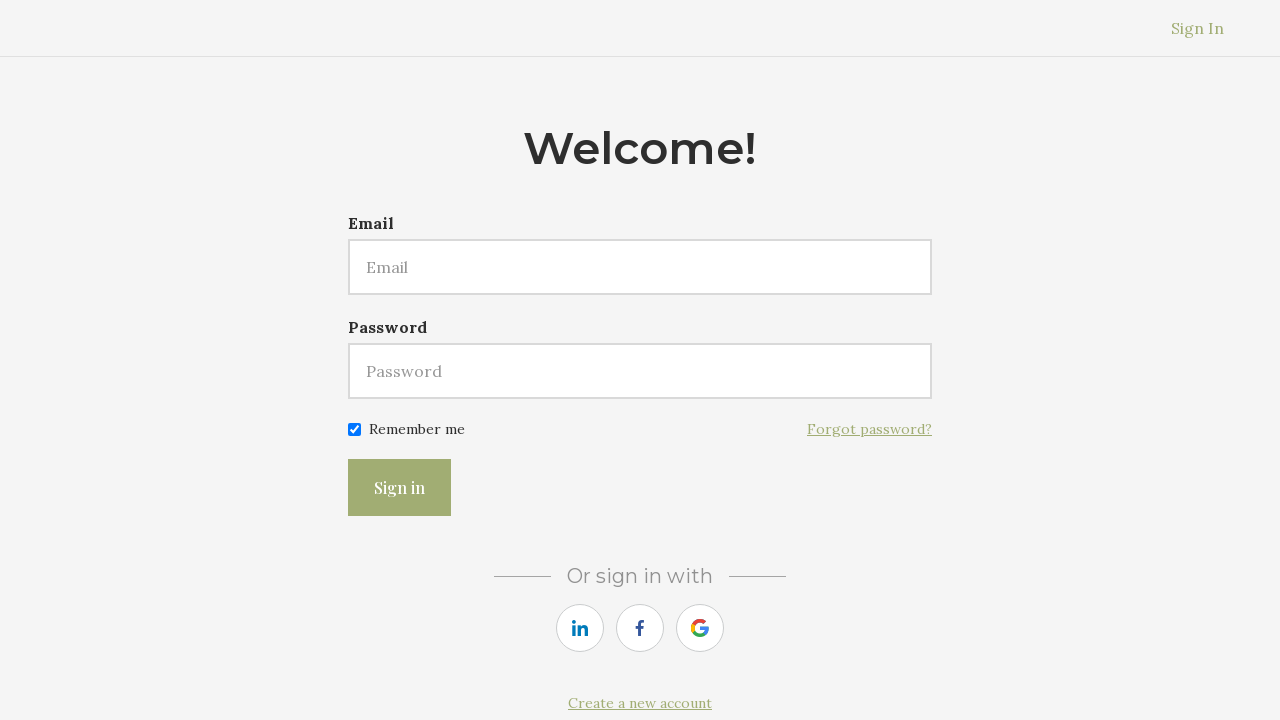